Tests that entering text instead of a number in the input field and clicking submit displays the correct error message "Please enter a number"

Starting URL: https://kristinek.github.io/site/tasks/enter_a_number

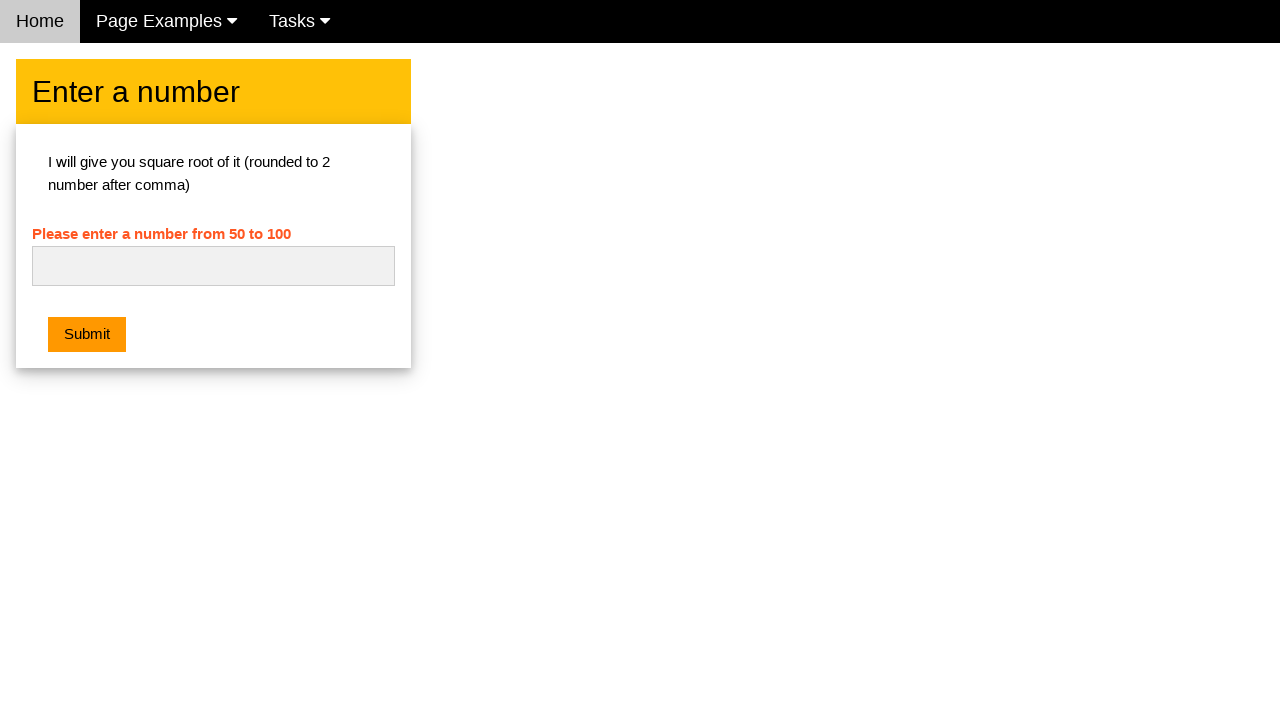

Navigated to the enter a number task page
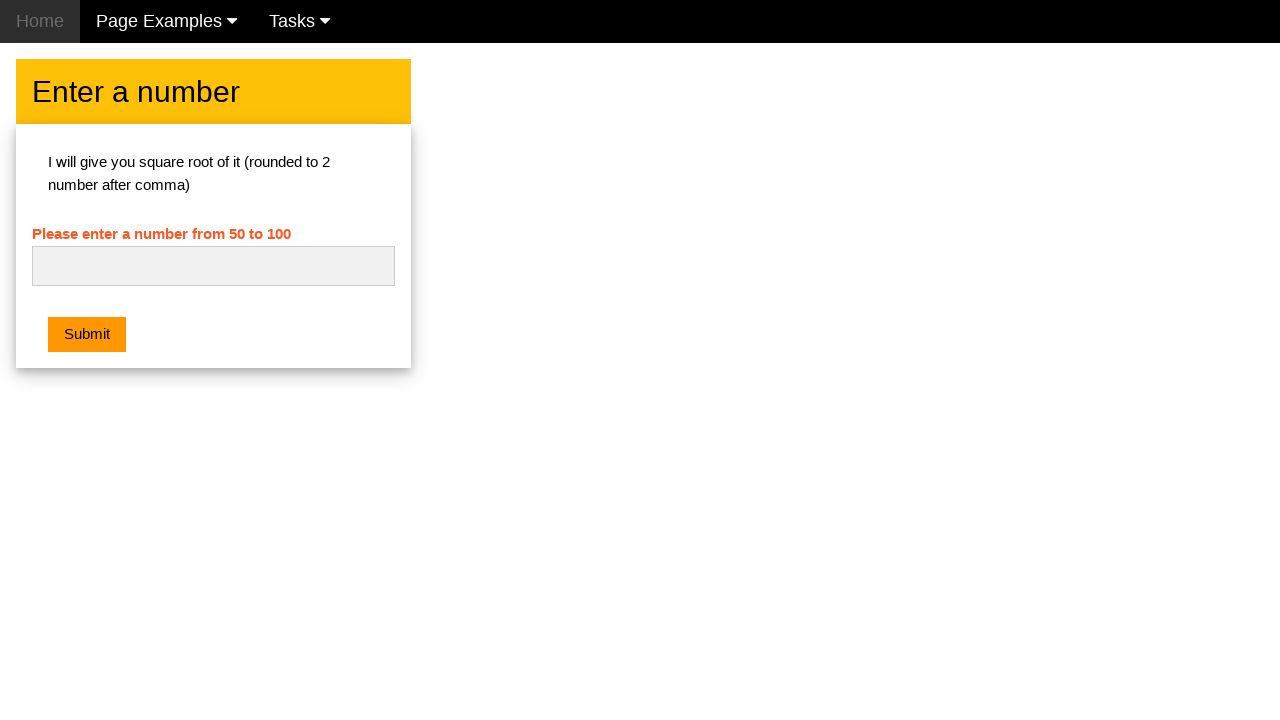

Cleared the number input field on #numb
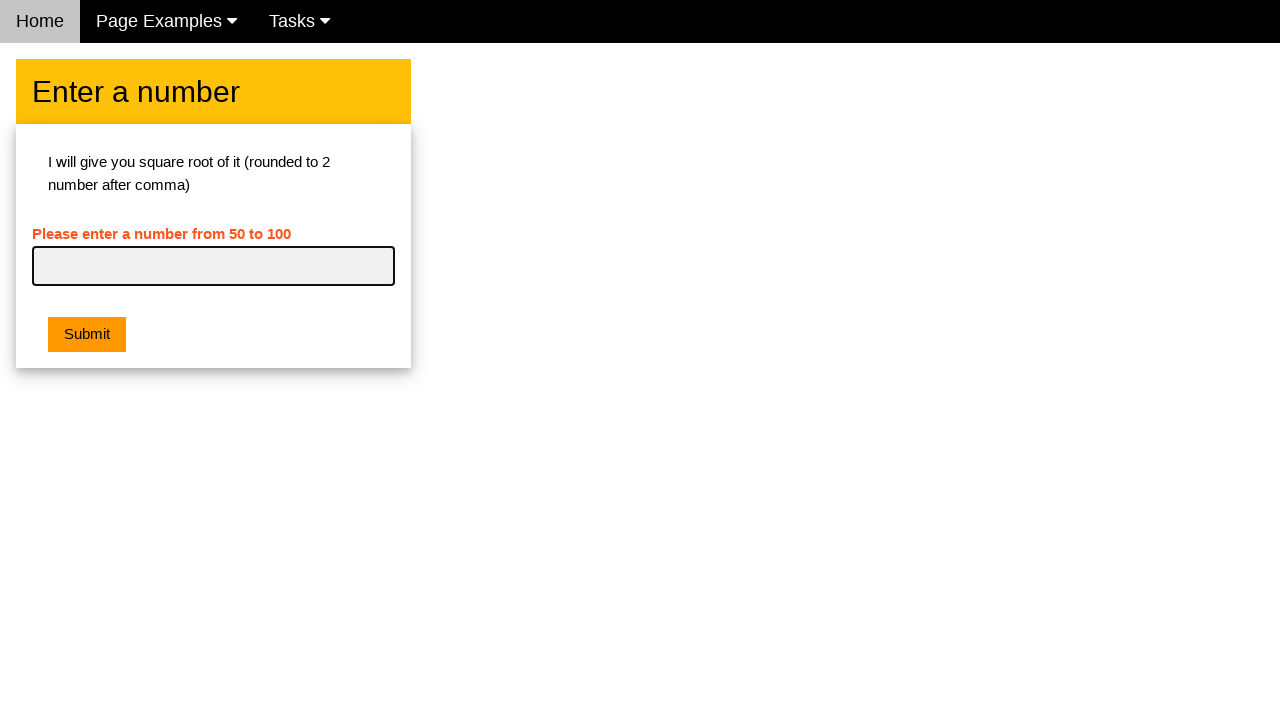

Entered text 'input' instead of a number on #numb
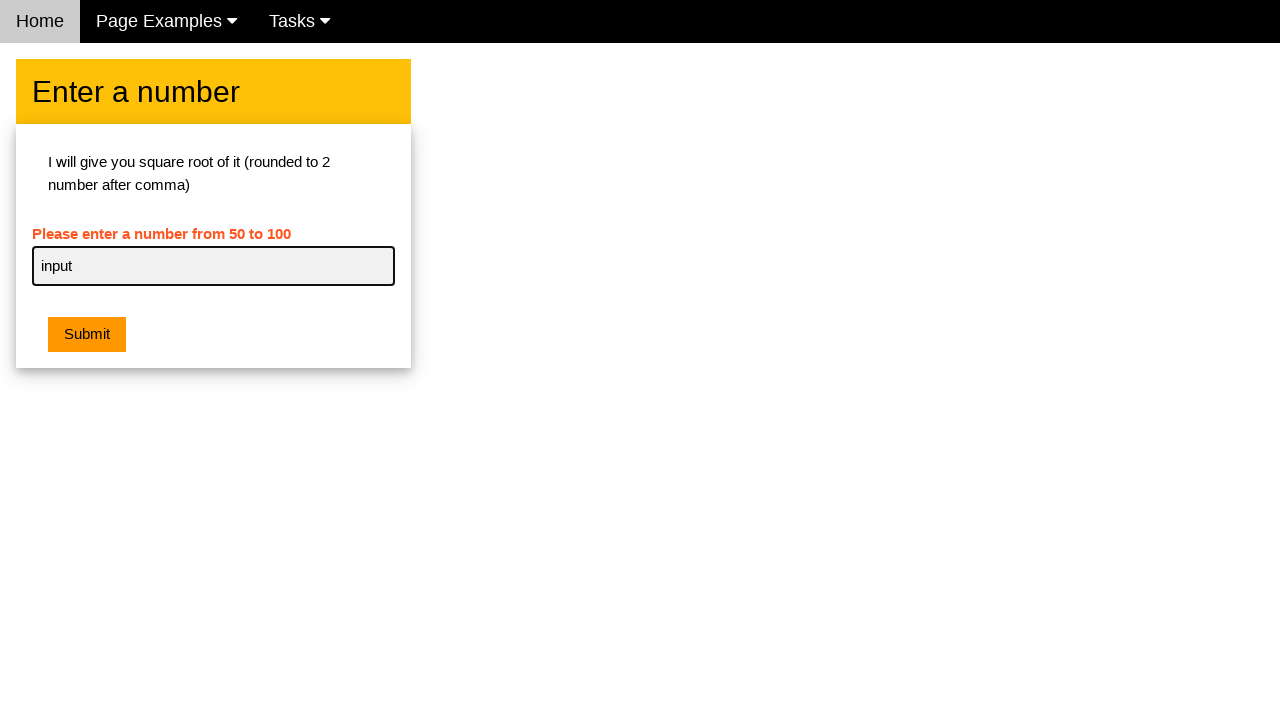

Clicked the submit button at (87, 335) on .w3-btn
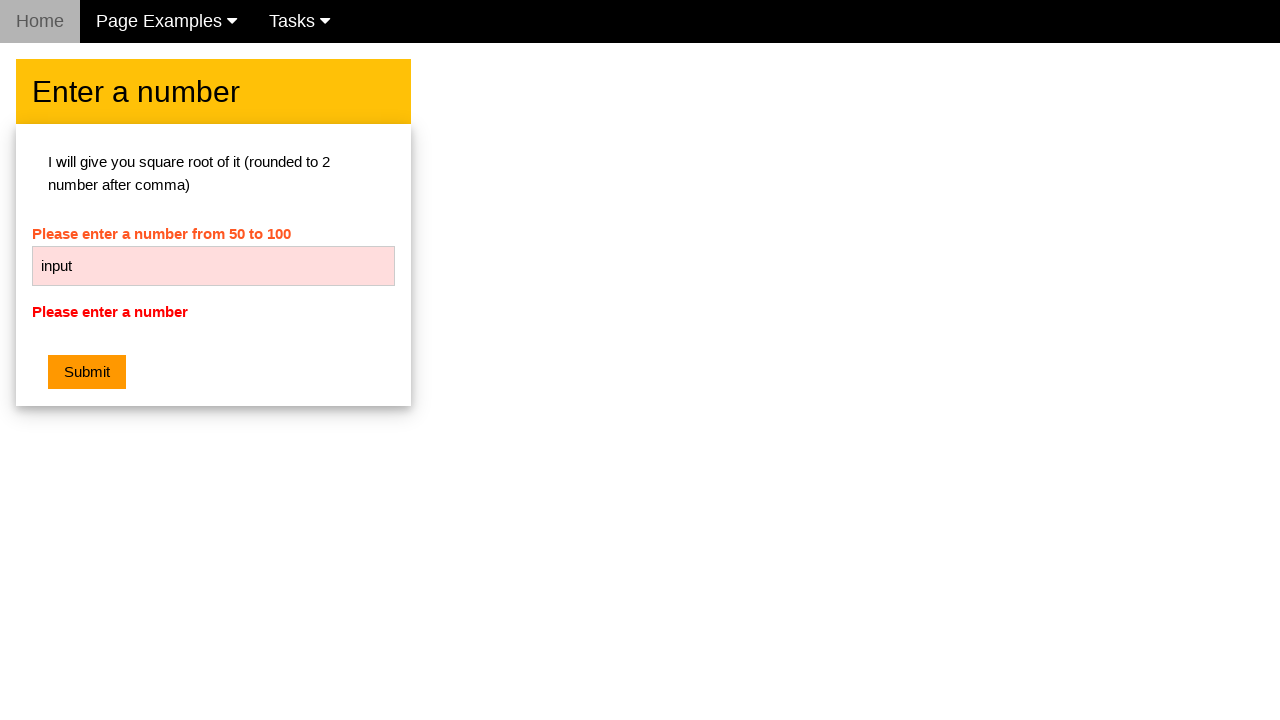

Retrieved error message text
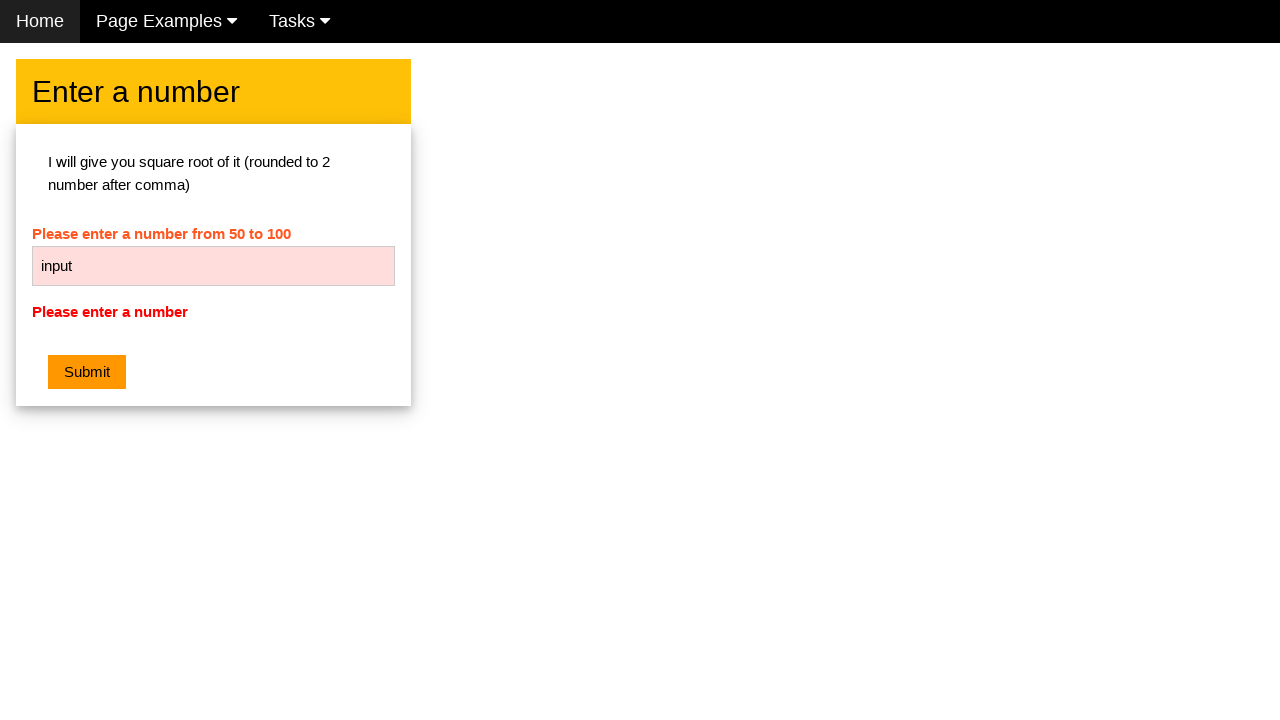

Verified error message displays 'Please enter a number'
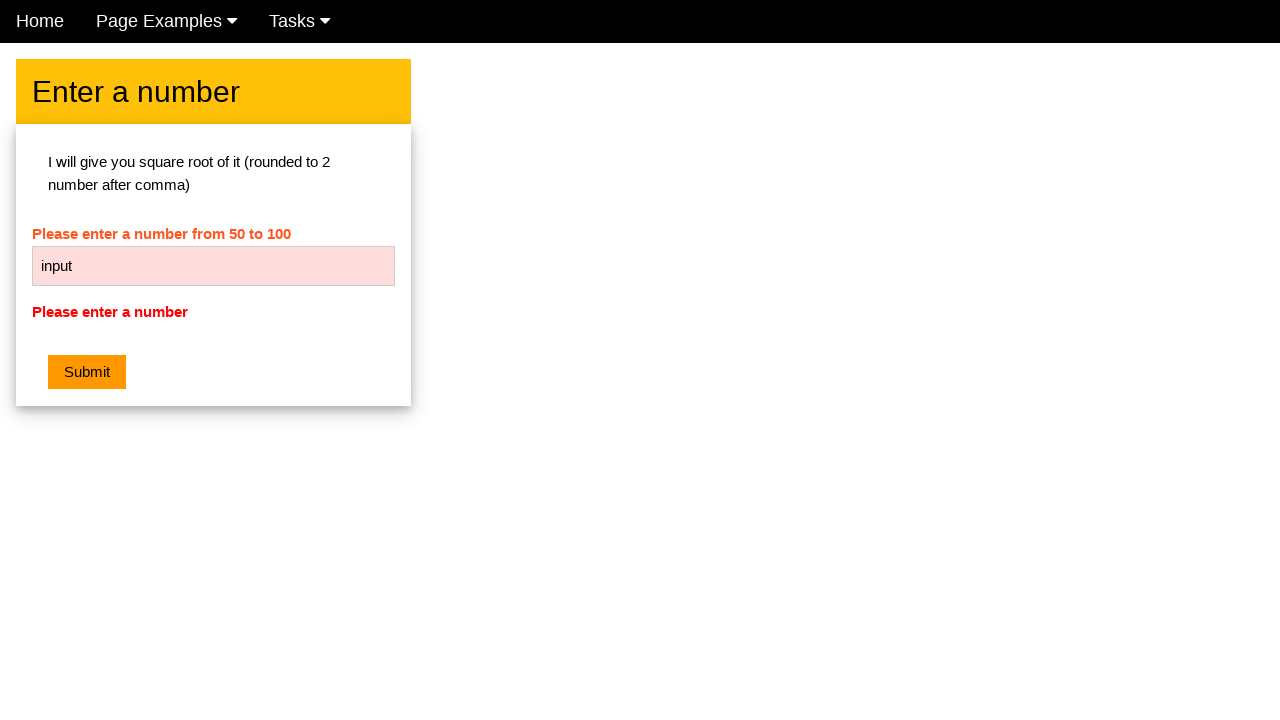

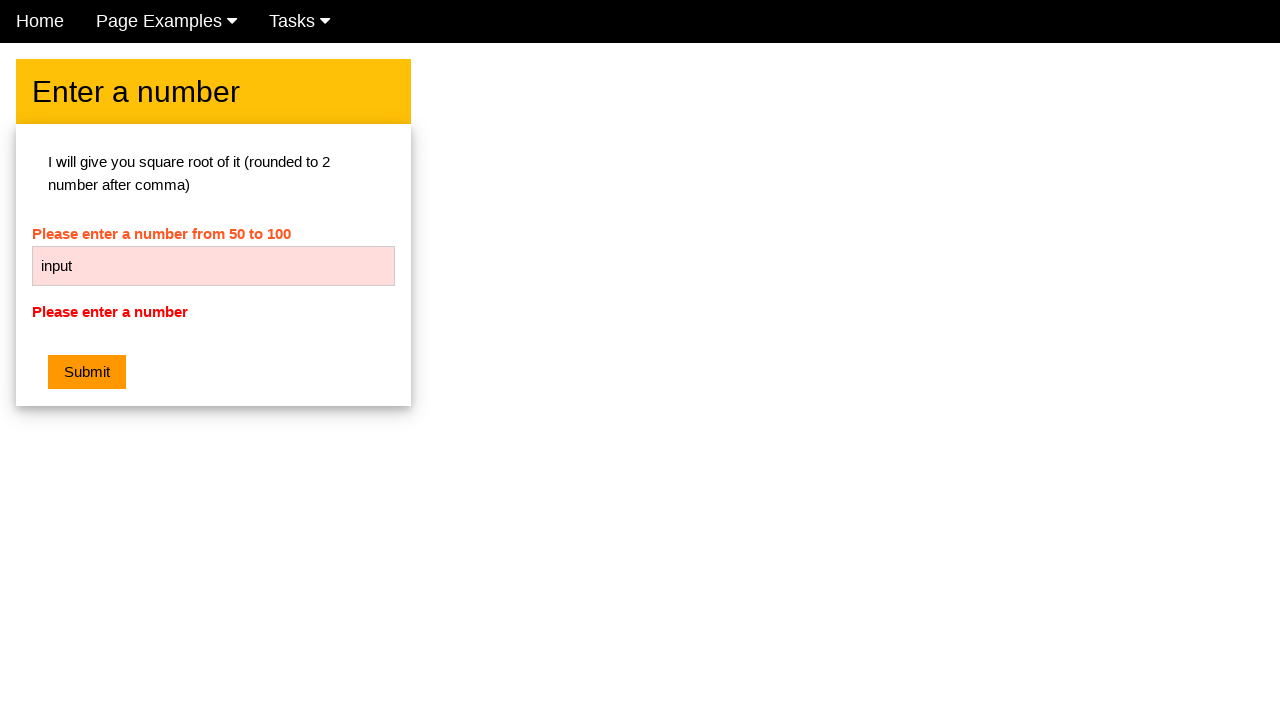